Tests JavaScript alert handling functionality including accepting alerts, dismissing confirm dialogs, and entering text into prompt dialogs

Starting URL: https://the-internet.herokuapp.com/javascript_alerts

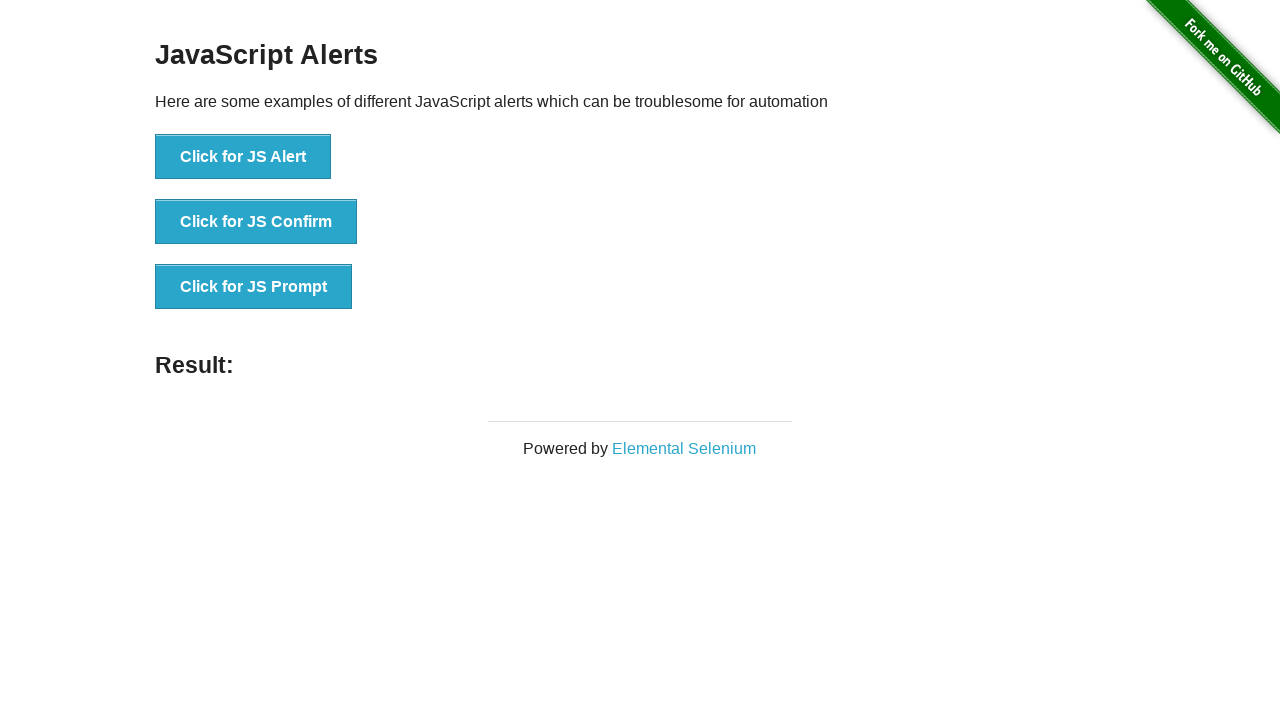

Clicked button to trigger JavaScript alert at (243, 157) on xpath=//button[.='Click for JS Alert']
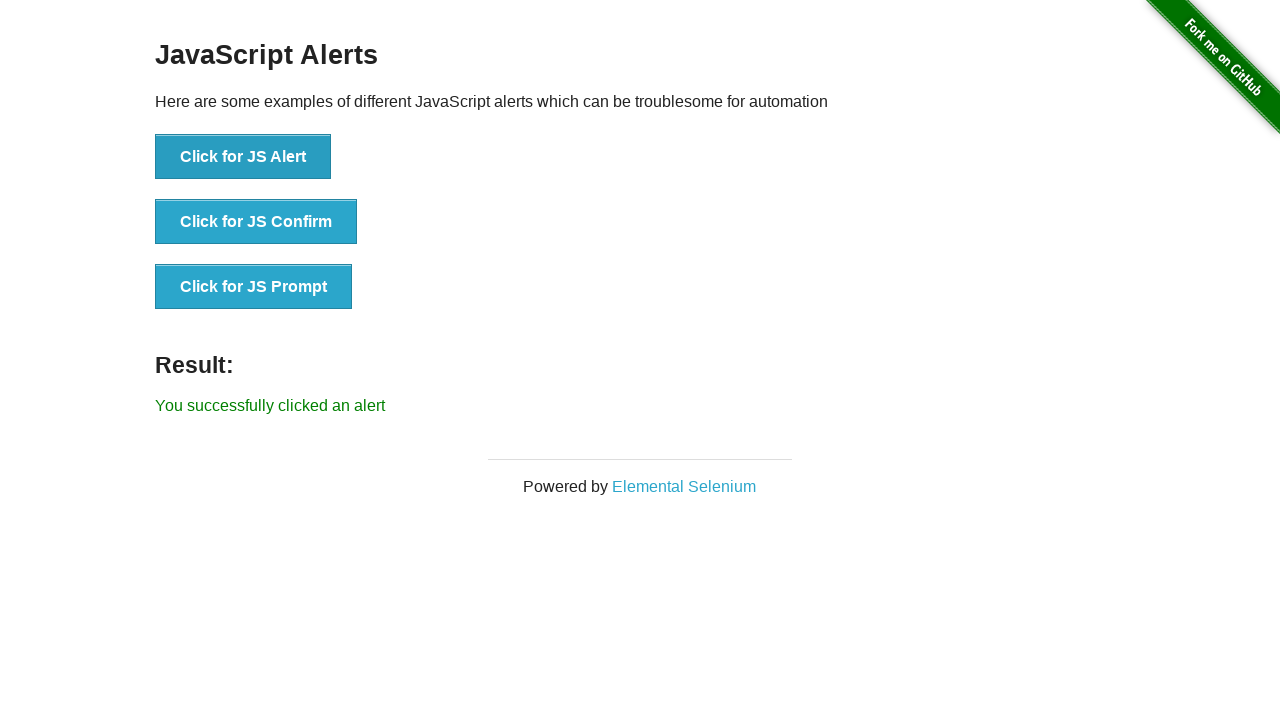

Set up dialog handler to accept alert
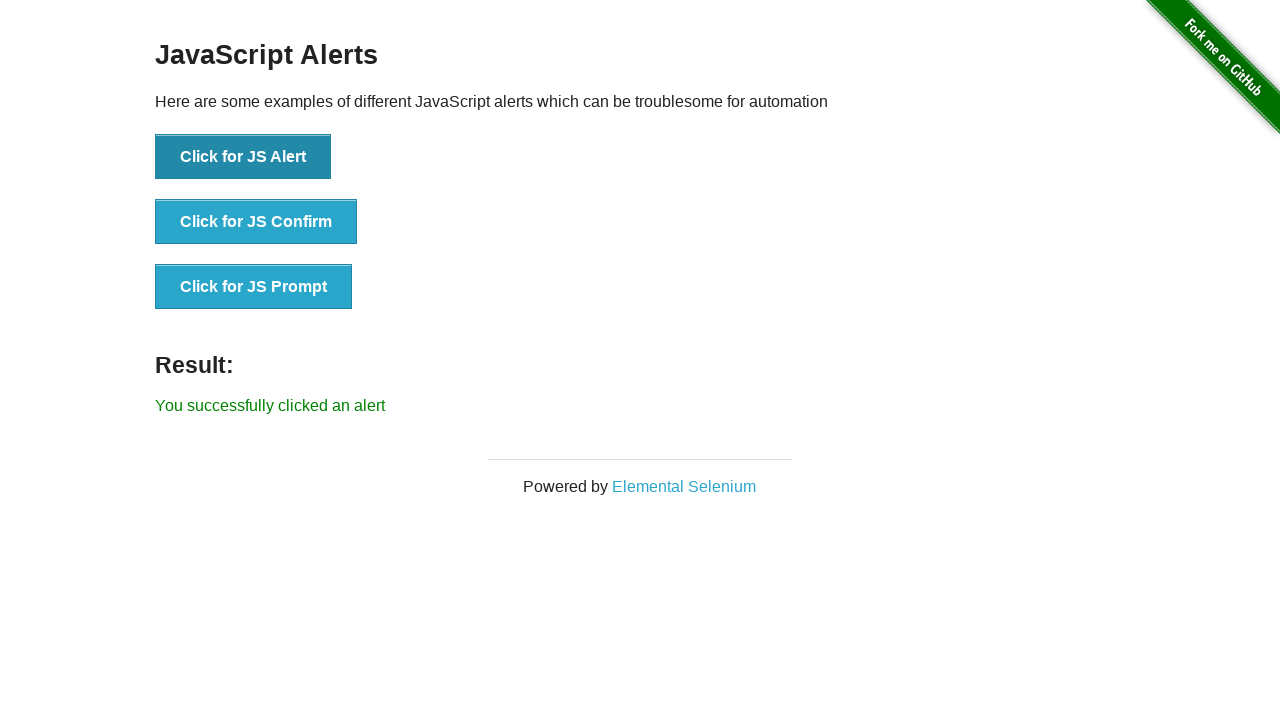

Waited for alert to be processed
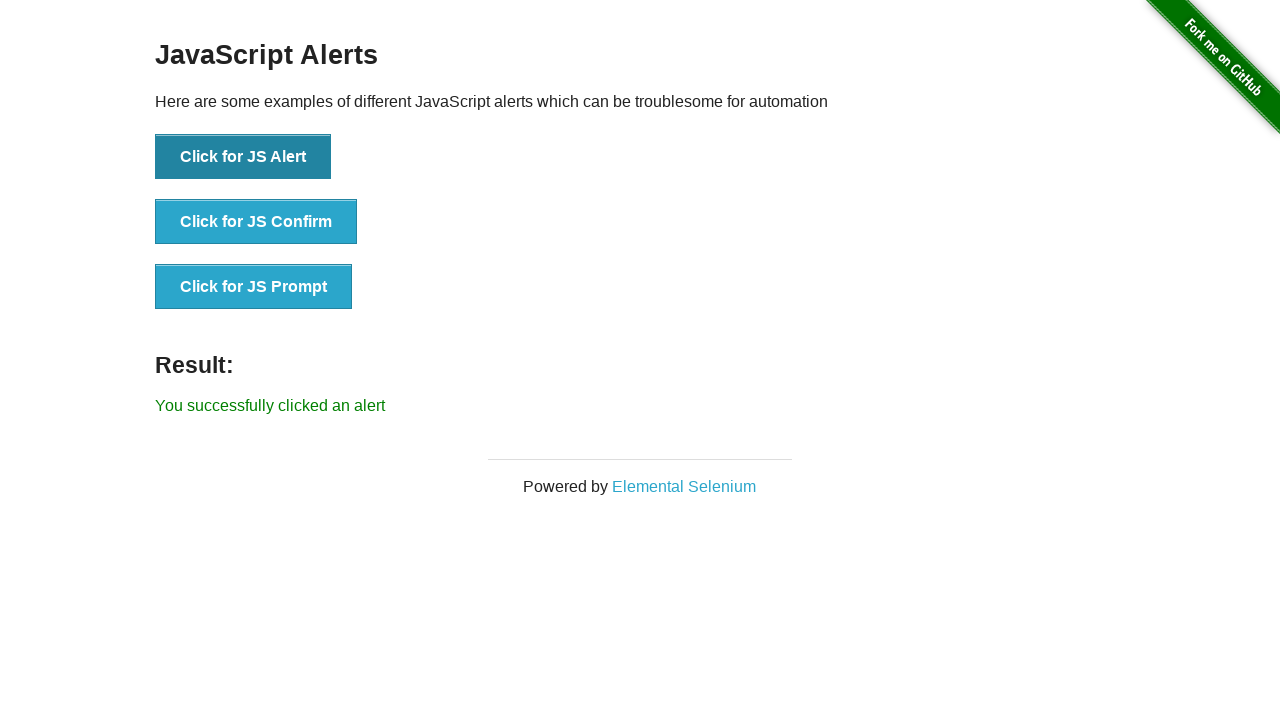

Clicked button to trigger JavaScript confirm dialog at (256, 222) on xpath=//button[.='Click for JS Confirm']
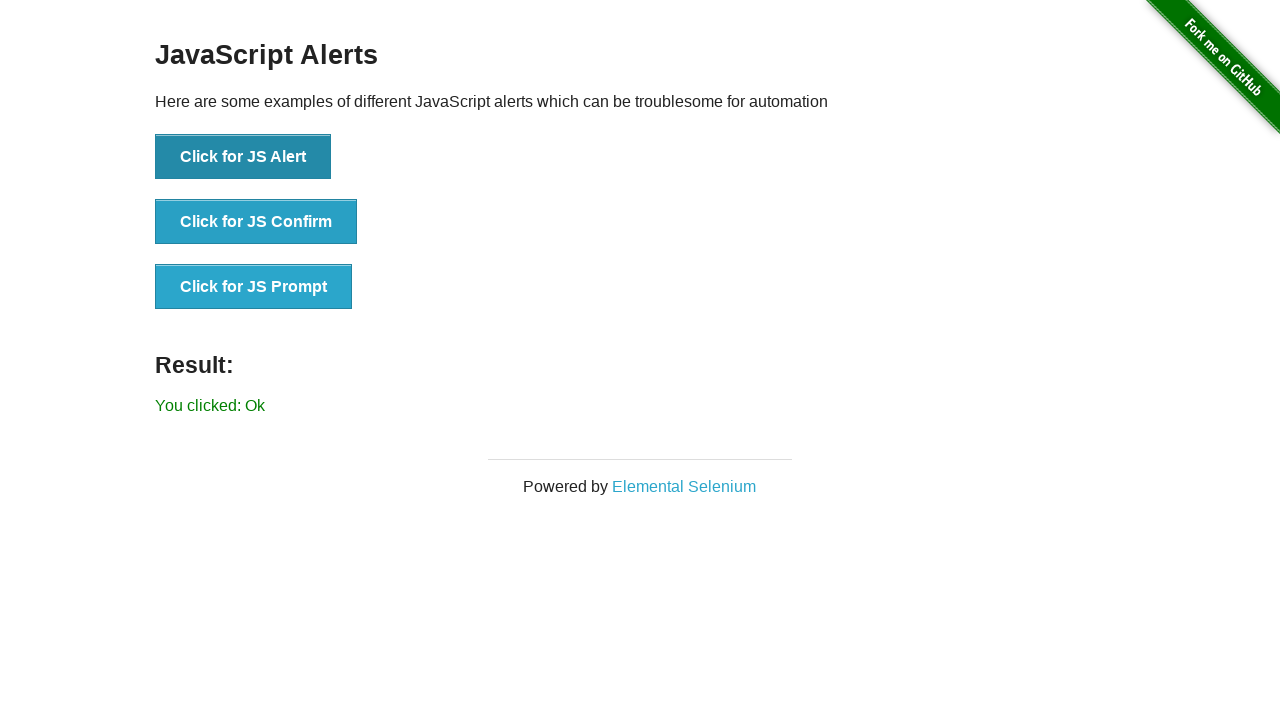

Set up dialog handler to dismiss confirm dialog
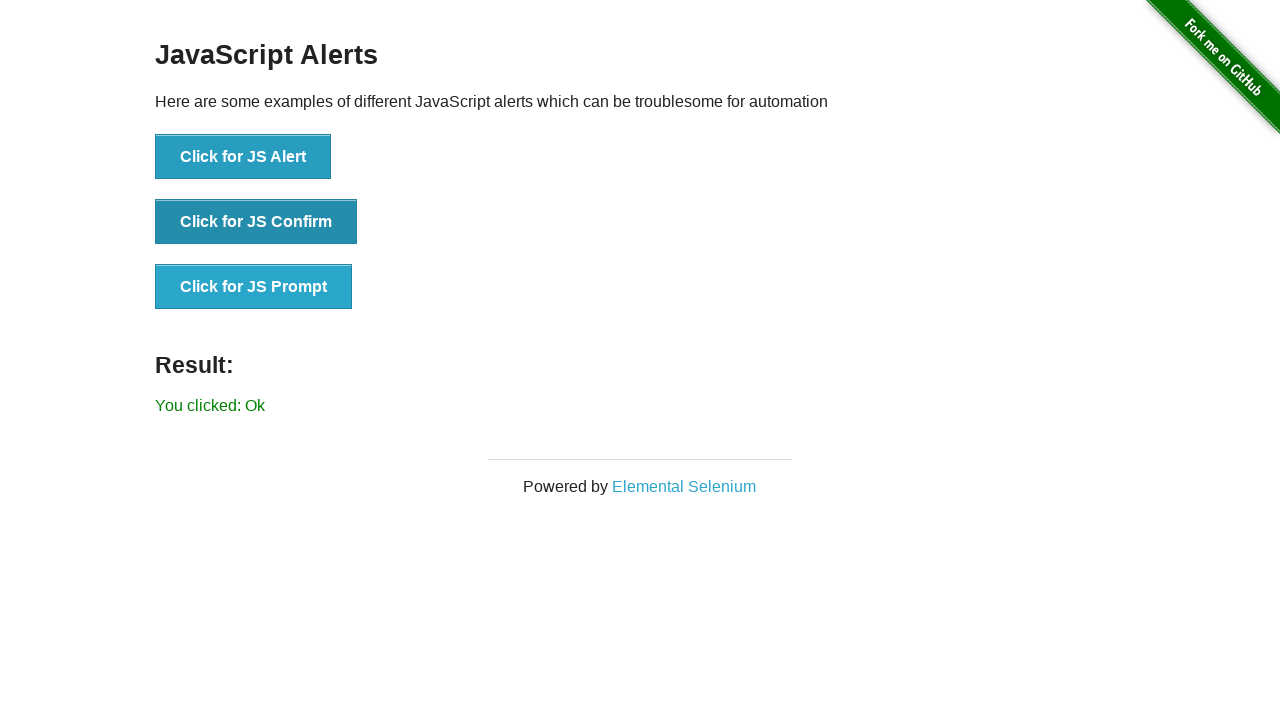

Waited for confirm dialog to be processed
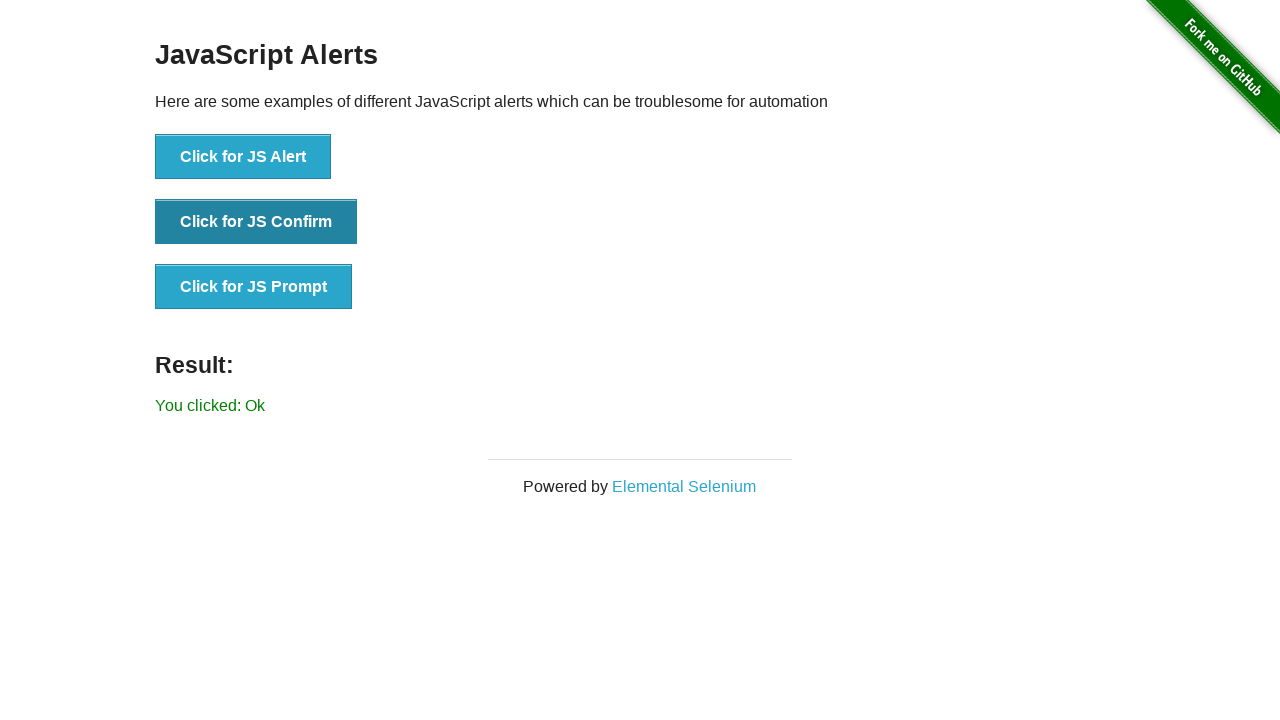

Clicked button to trigger JavaScript prompt dialog at (254, 287) on xpath=//button[.='Click for JS Prompt']
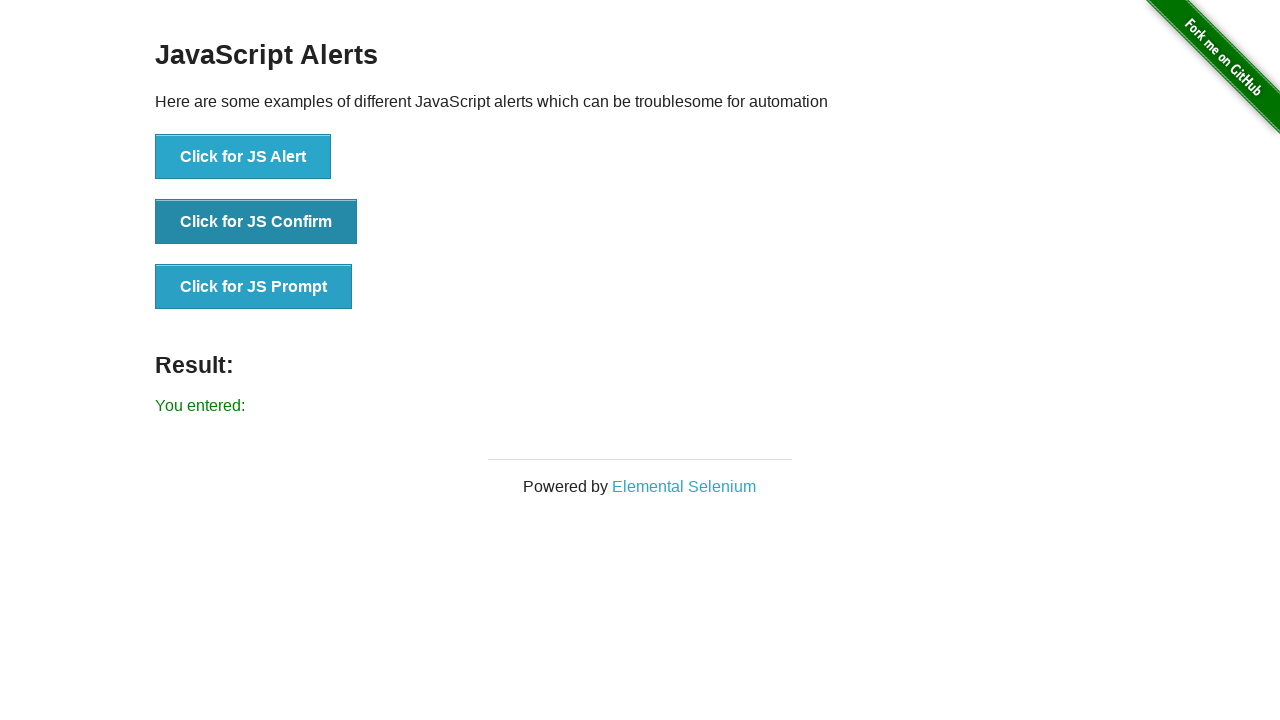

Set up dialog handler to accept prompt with text 'Hello World'
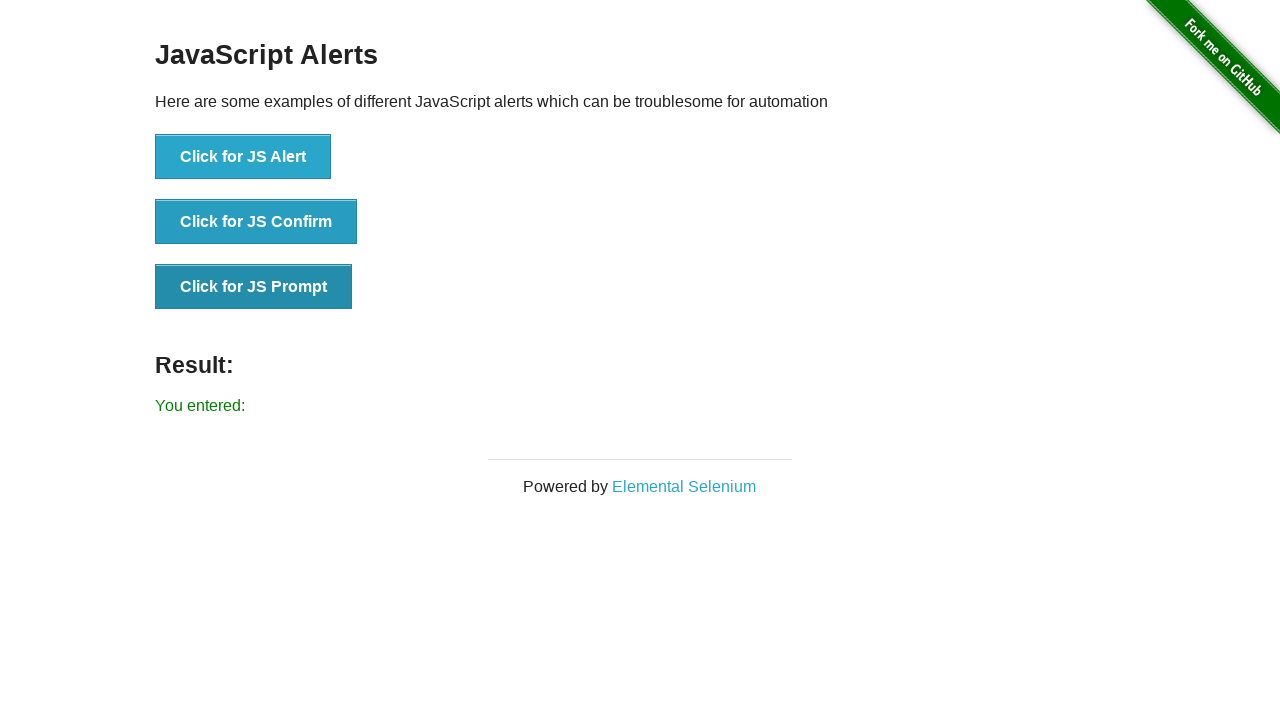

Waited for prompt dialog to be processed
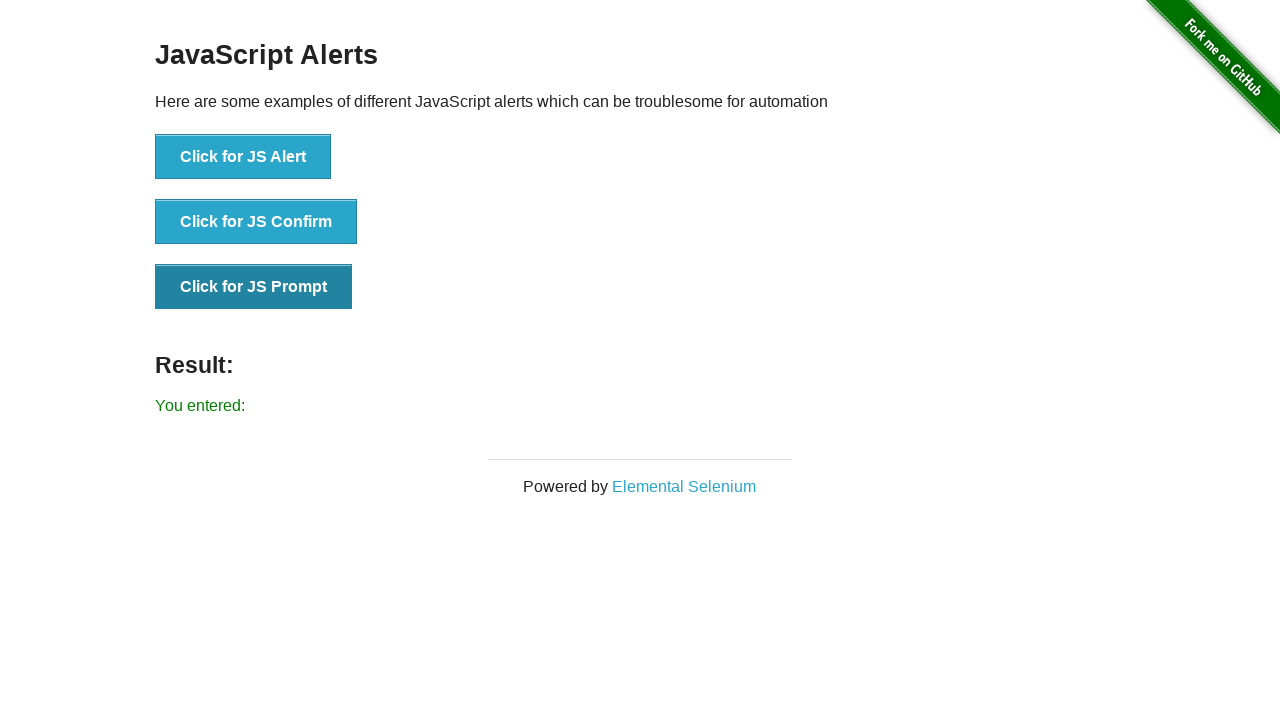

Verified result message containing 'examples' is displayed
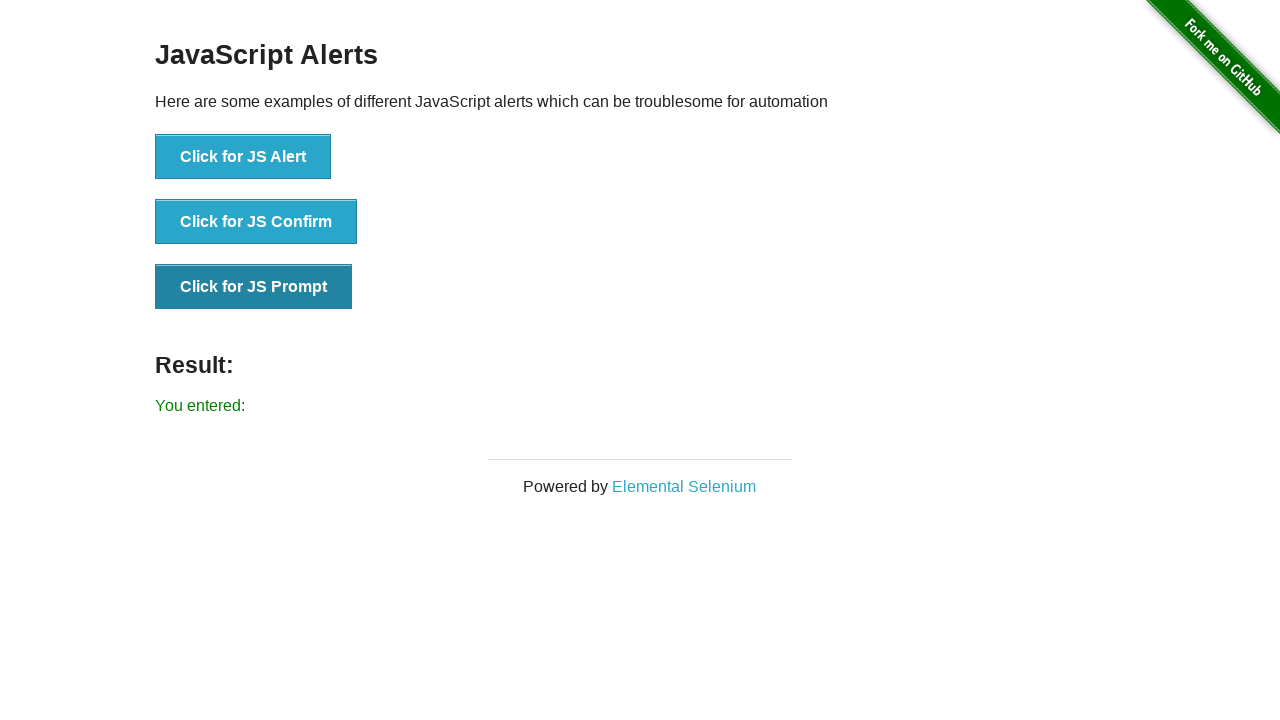

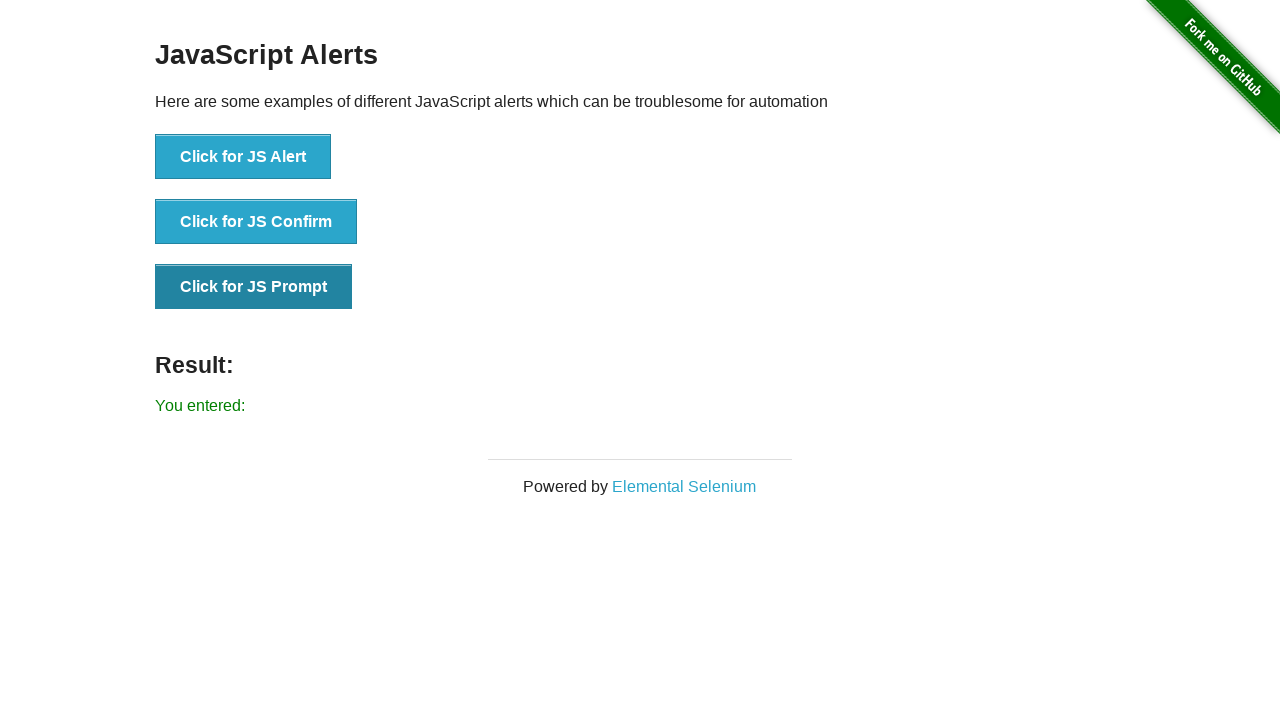